Tests checkbox functionality by checking both checkboxes on the page and verifying their selected state

Starting URL: http://the-internet.herokuapp.com/checkboxes

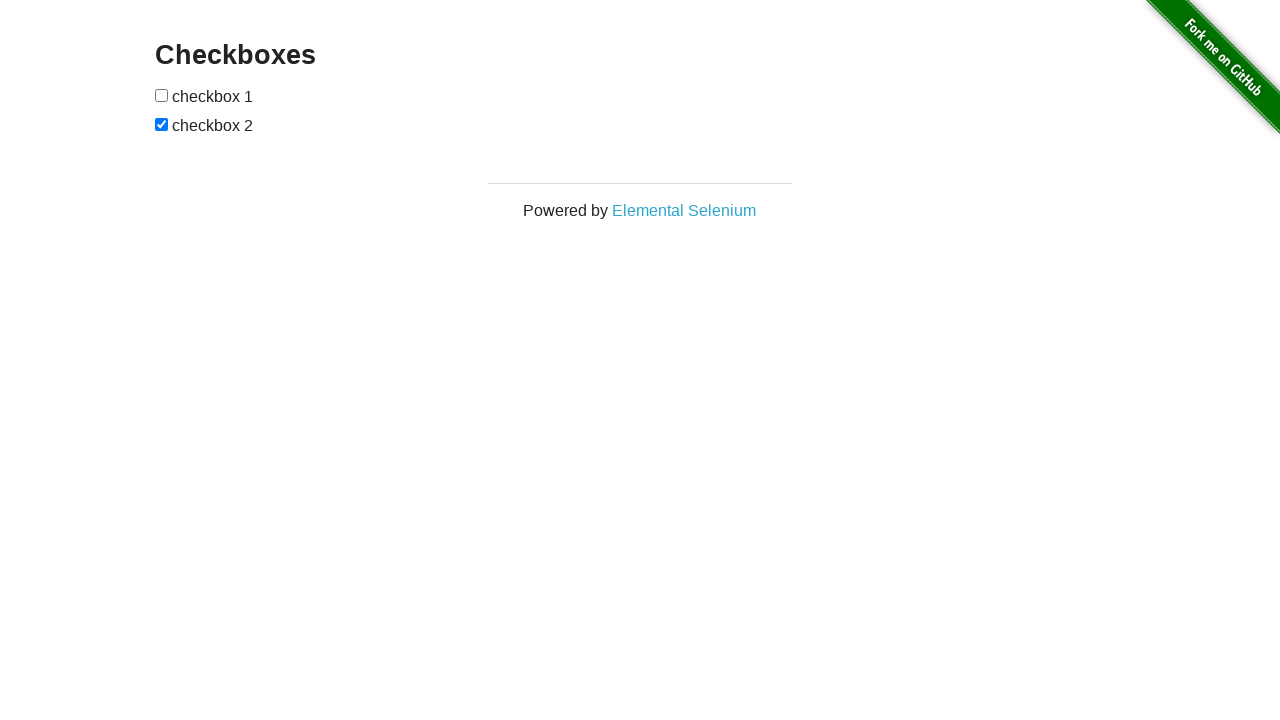

Located first checkbox element
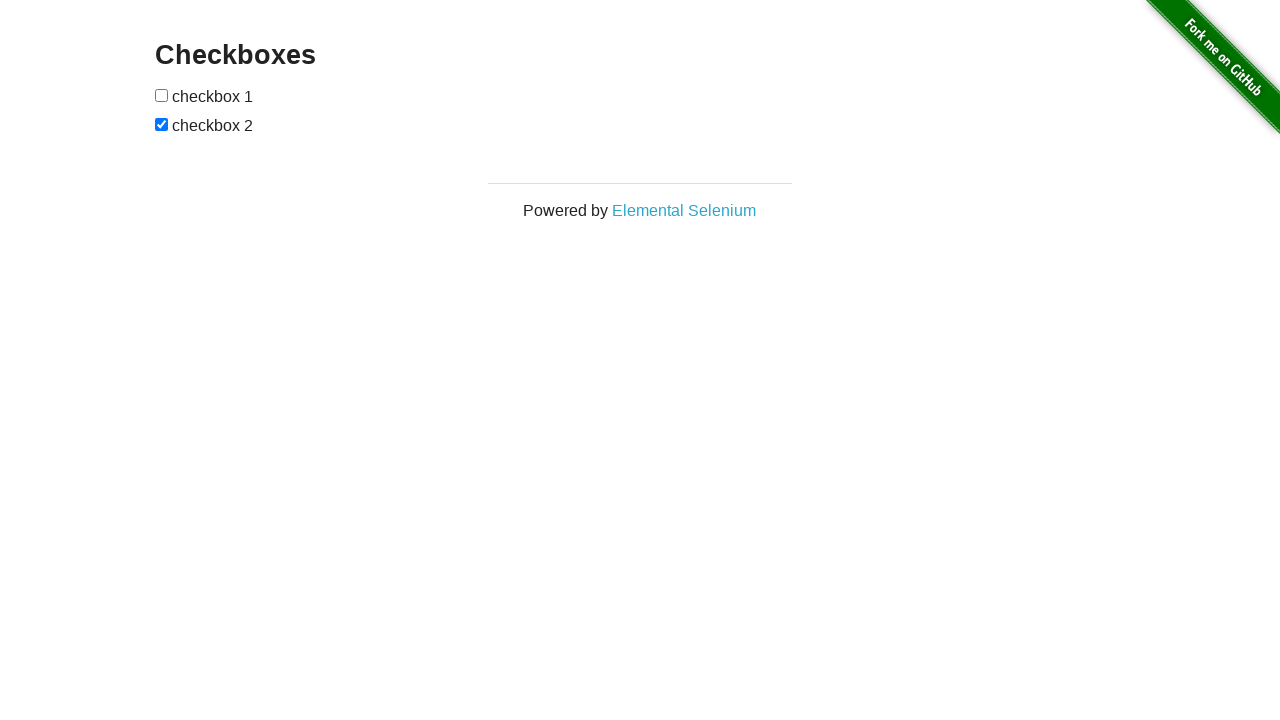

Located second checkbox element
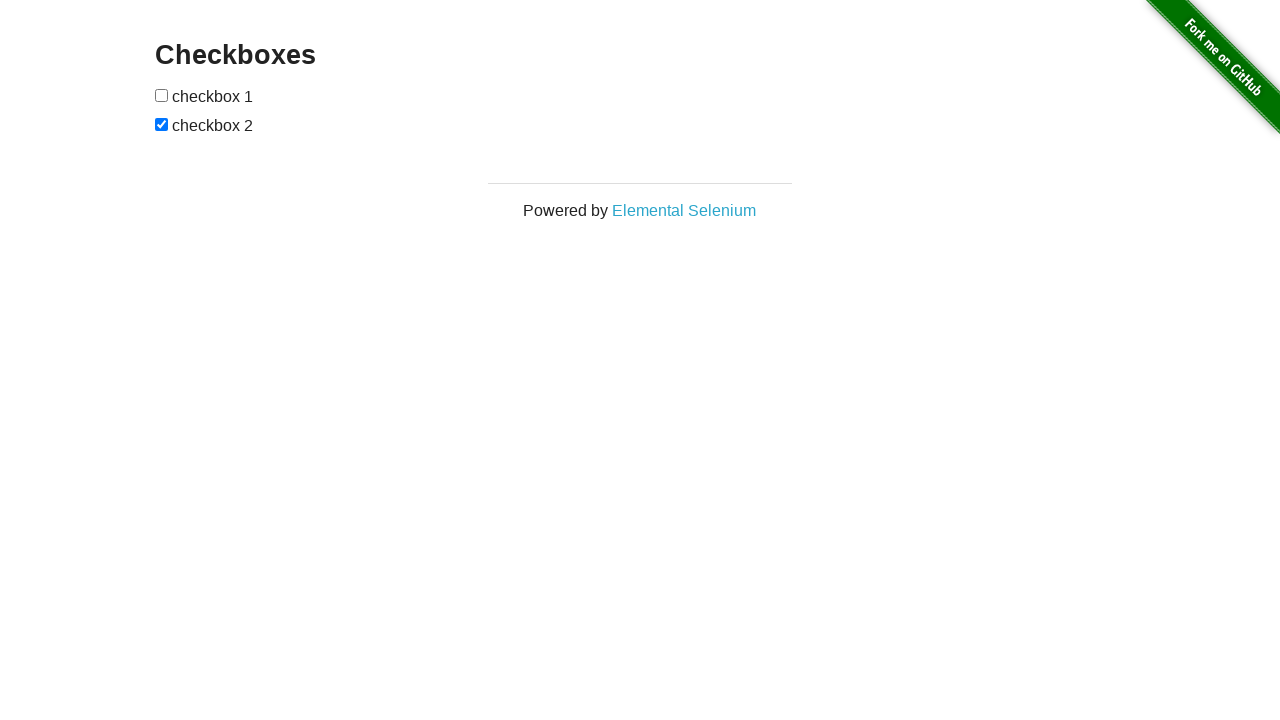

Clicked first checkbox to check it at (162, 95) on #checkboxes input[type="checkbox"] >> nth=0
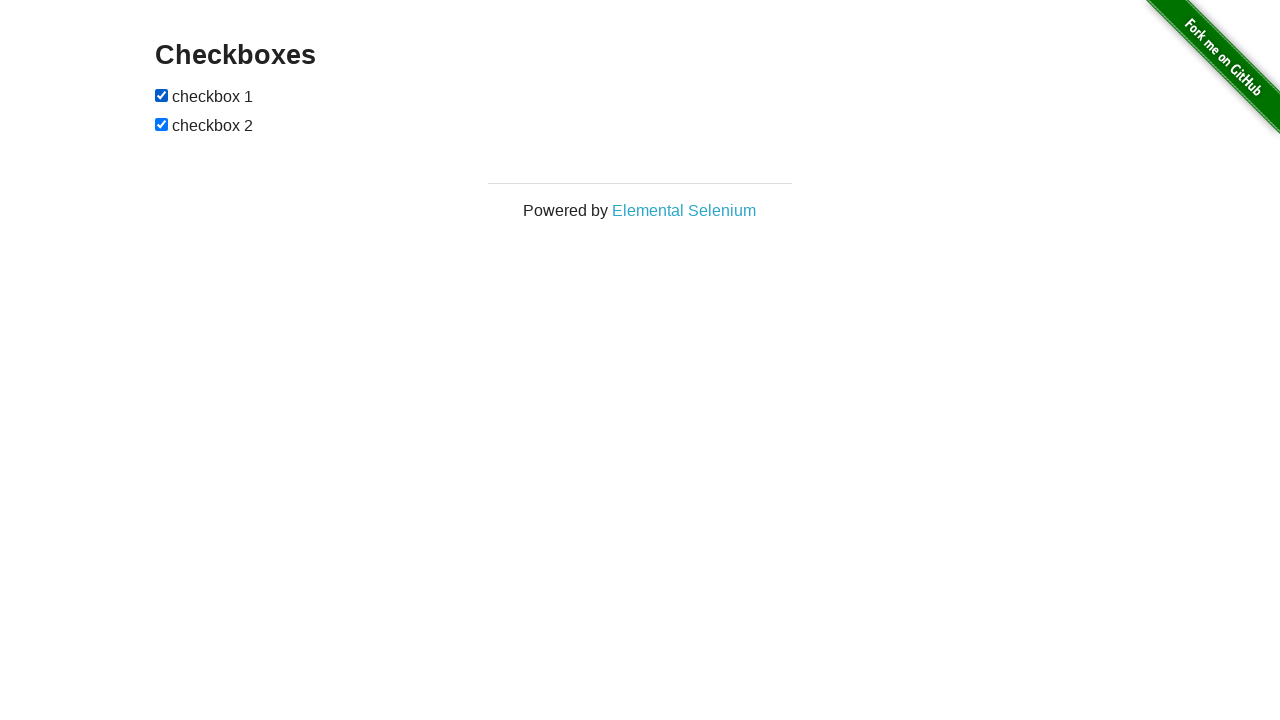

Second checkbox was already checked
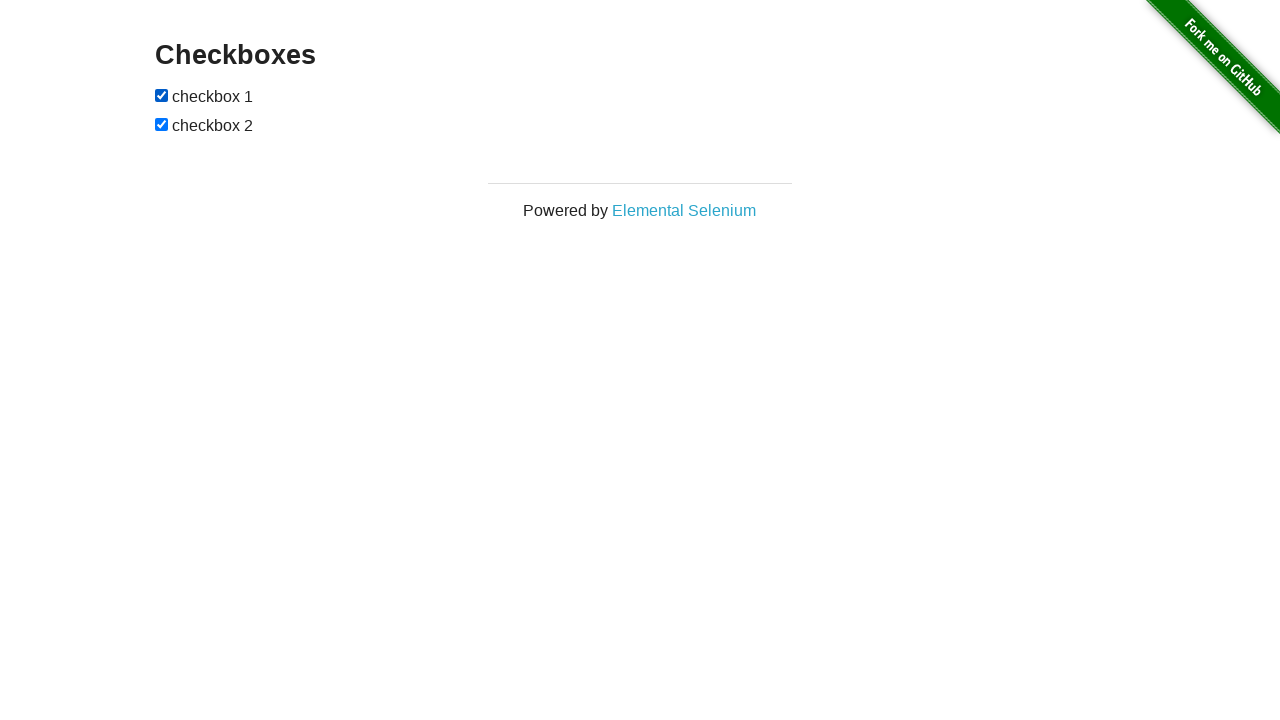

Verified first checkbox is checked
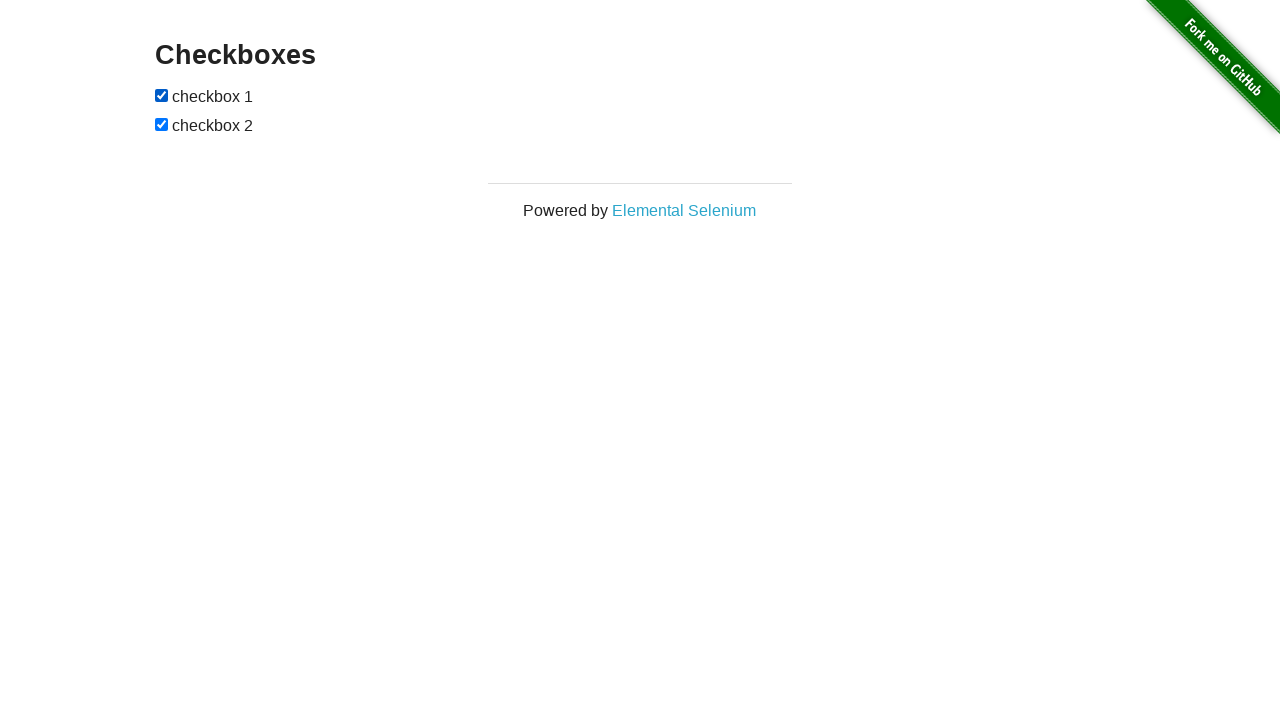

Verified second checkbox is checked
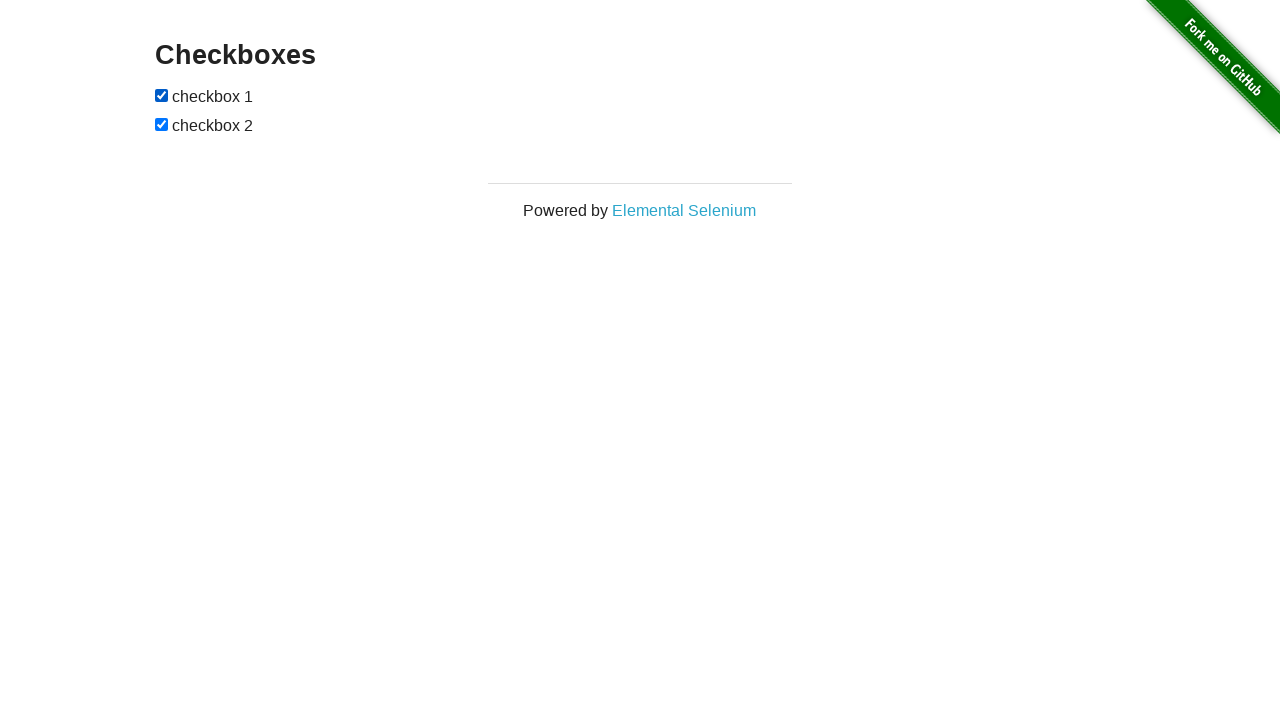

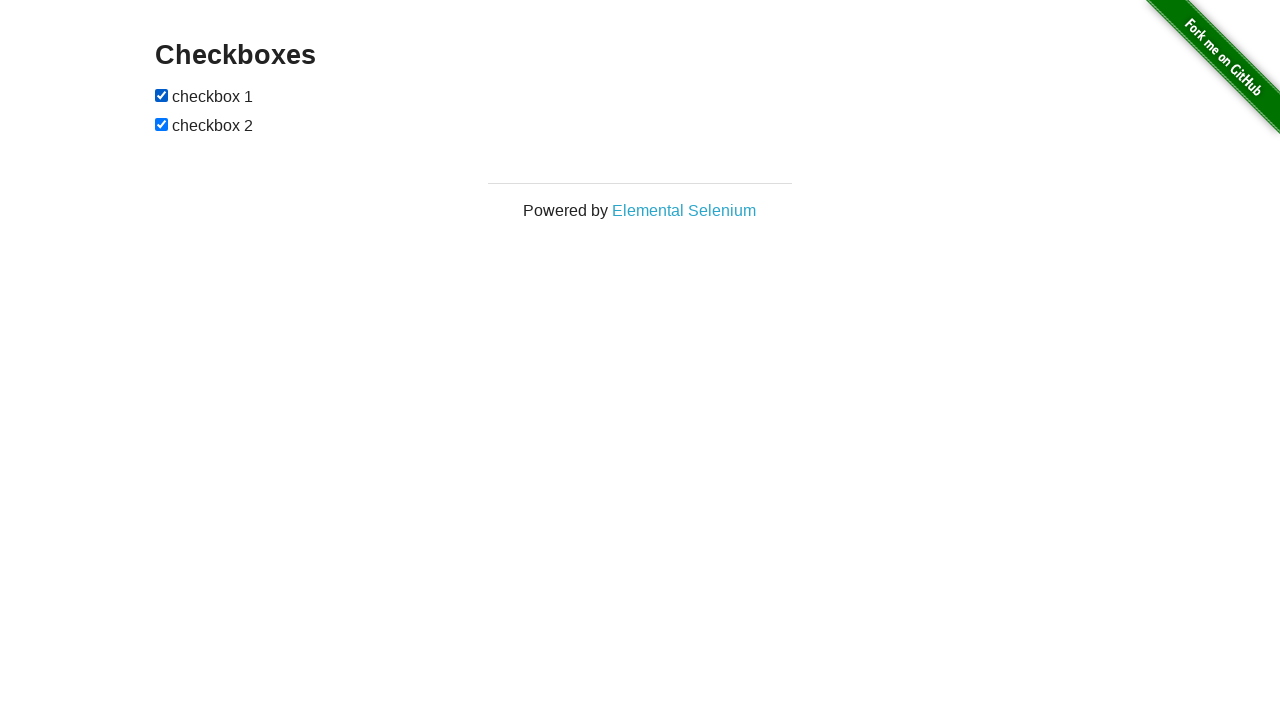